Tests browser window handling by opening a new window, switching to it, and then closing it

Starting URL: http://demo.automationtesting.in/Windows.html

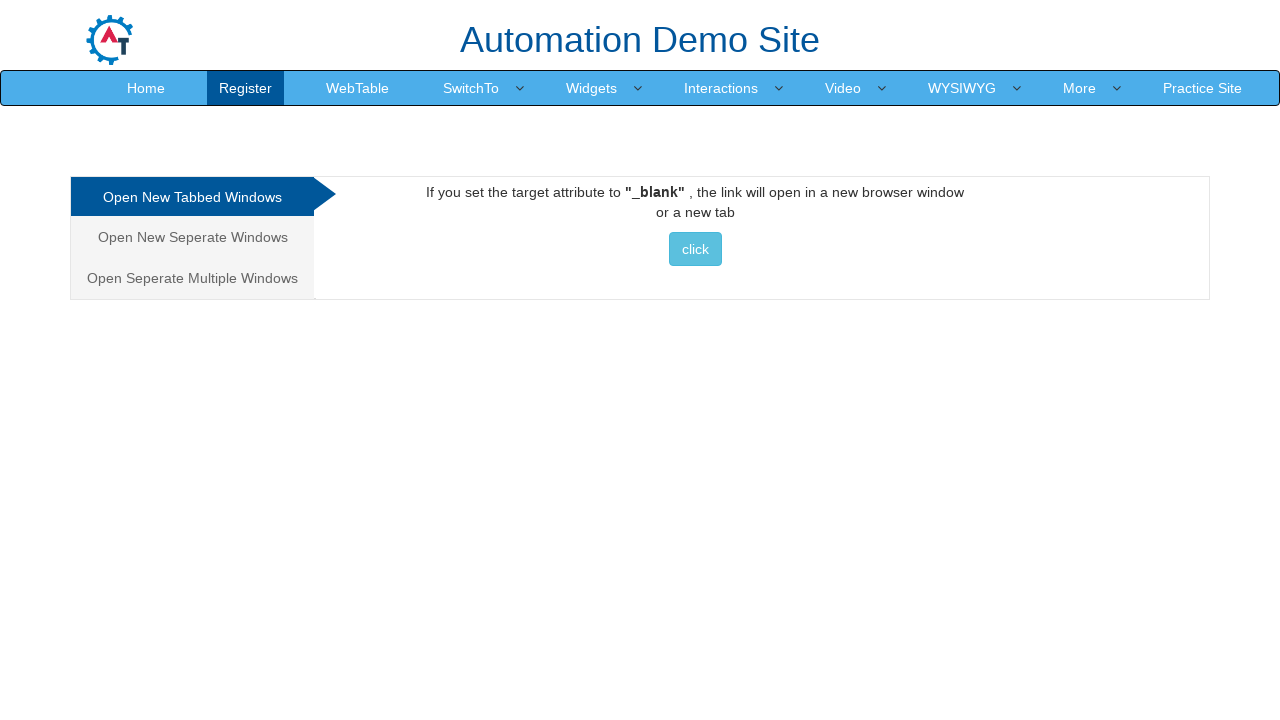

Clicked on 'Open New Tabbed Windows' tab at (192, 197) on xpath=/html/body/div[1]/div/div/div/div[1]/ul/li[1]/a
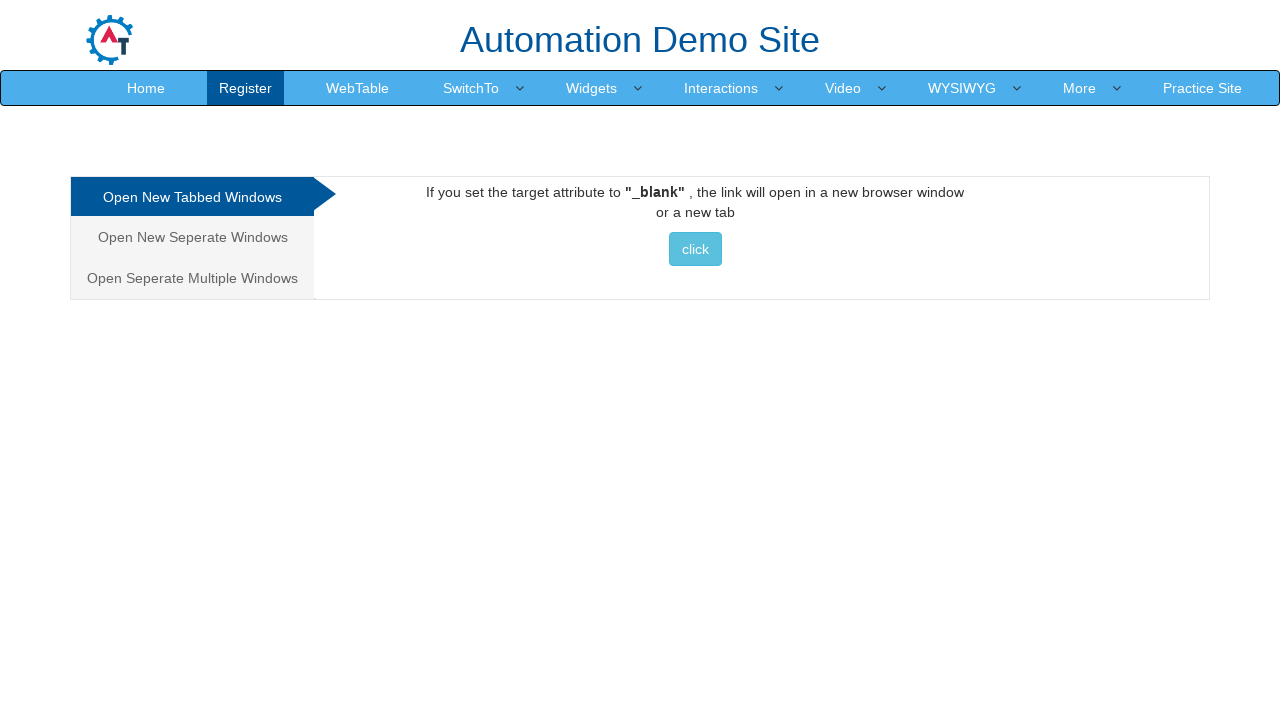

Clicked button to open a new window at (695, 249) on xpath=/html/body/div[1]/div/div/div/div[2]/div[1]/a/button
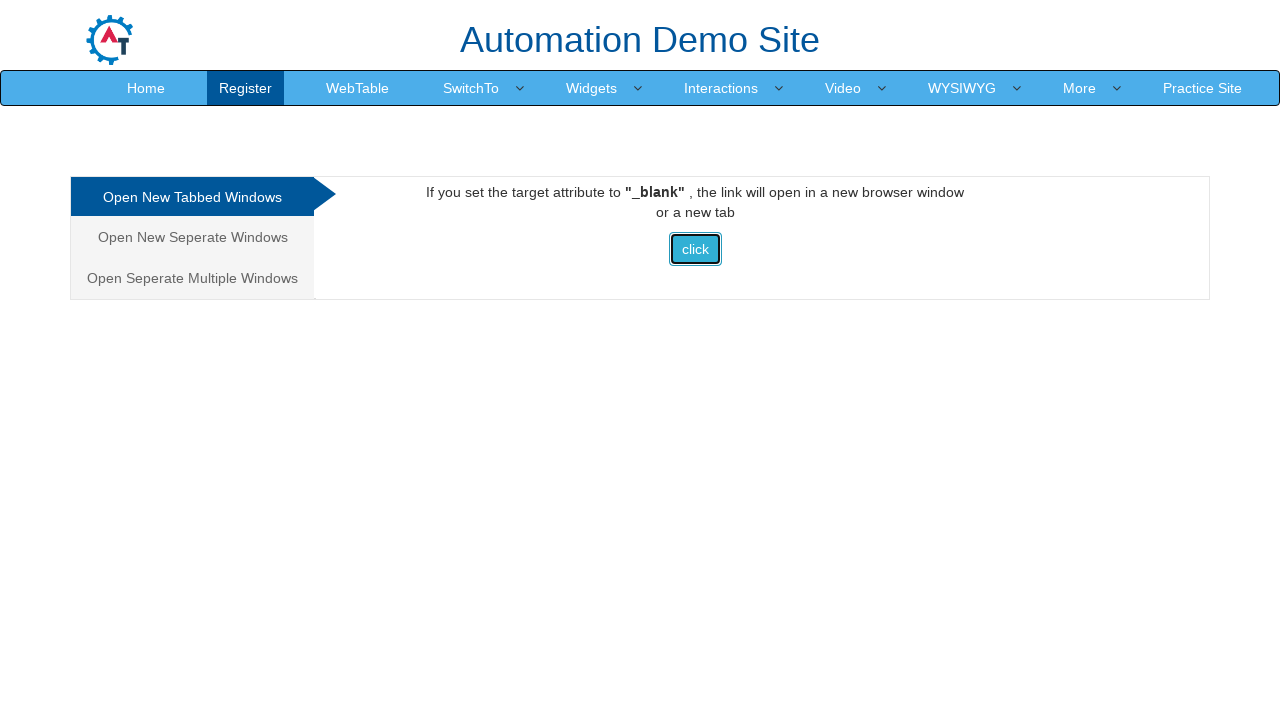

Switched to new window with title: Selenium
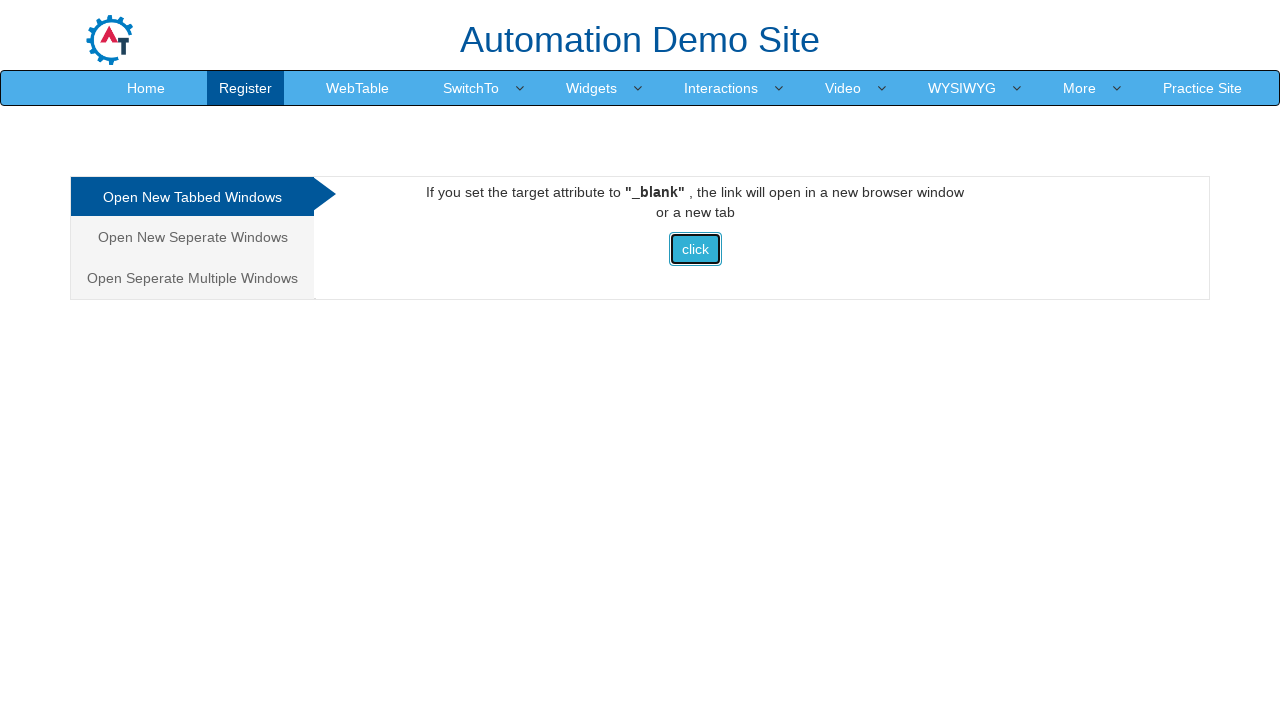

Closed the new window
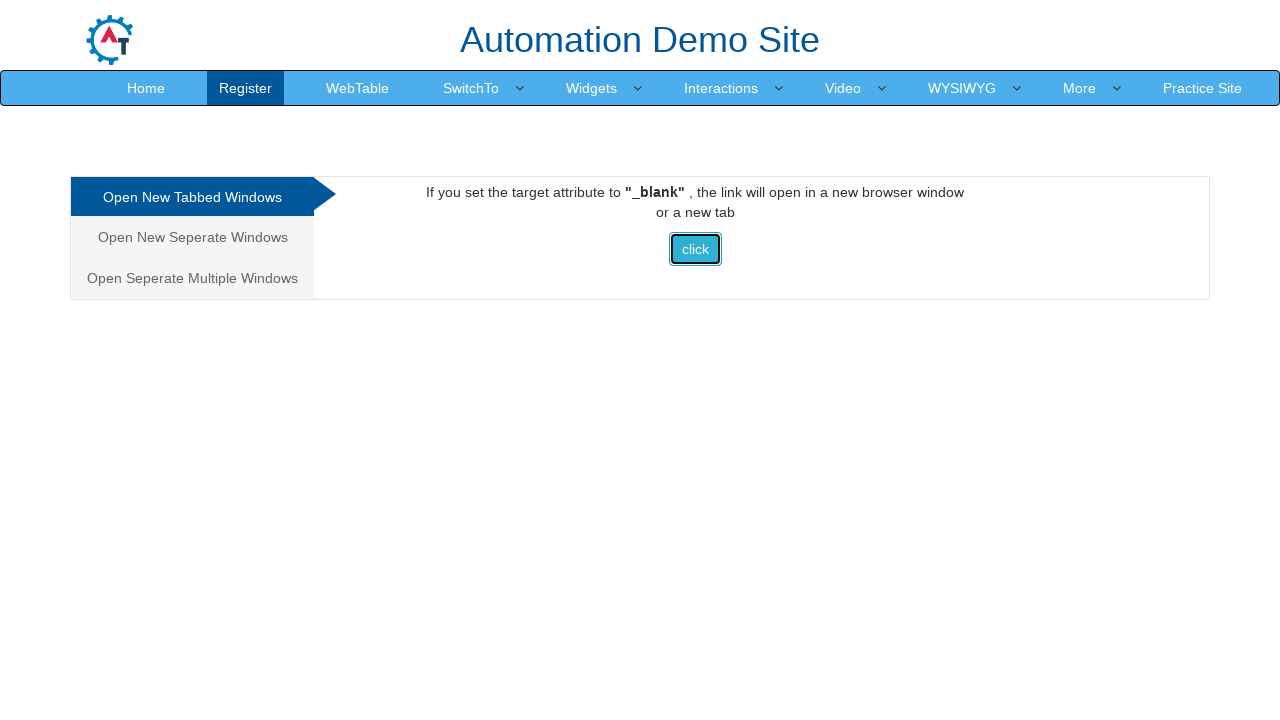

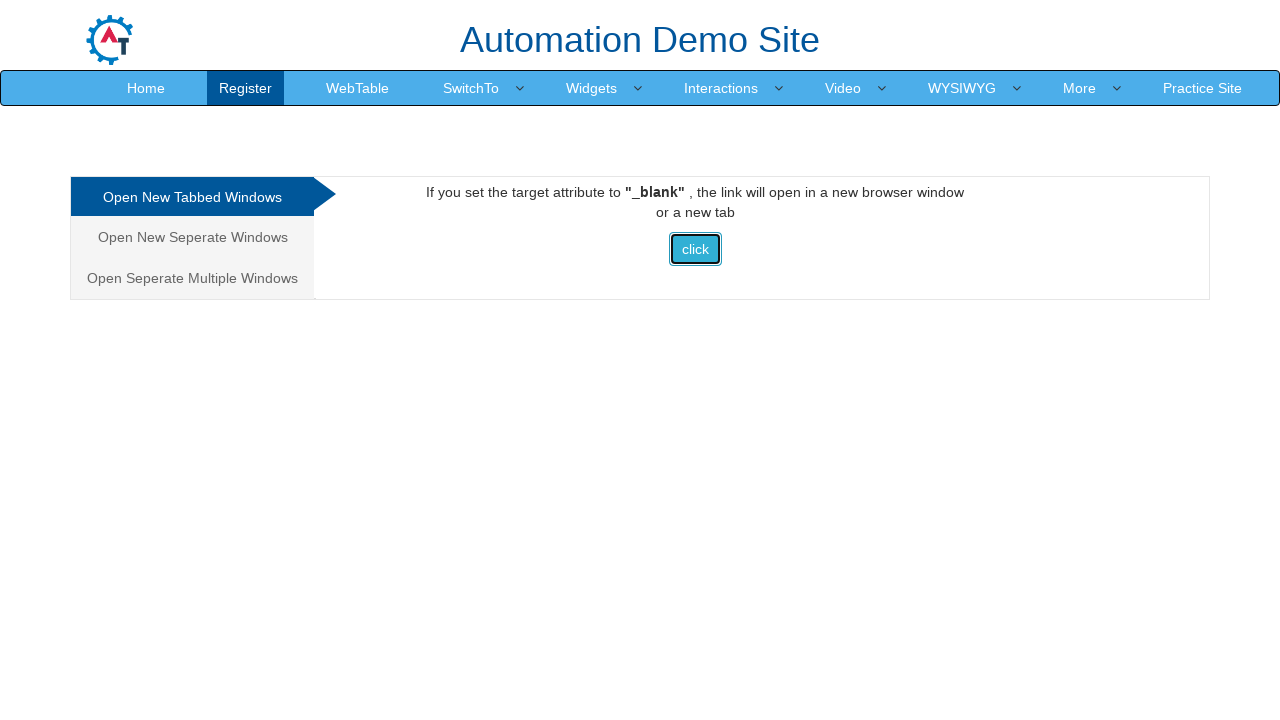